Tests the round trip radio button by clicking it and verifying that the associated label displays "Round Trip".

Starting URL: https://rahulshettyacademy.com/dropdownsPractise/

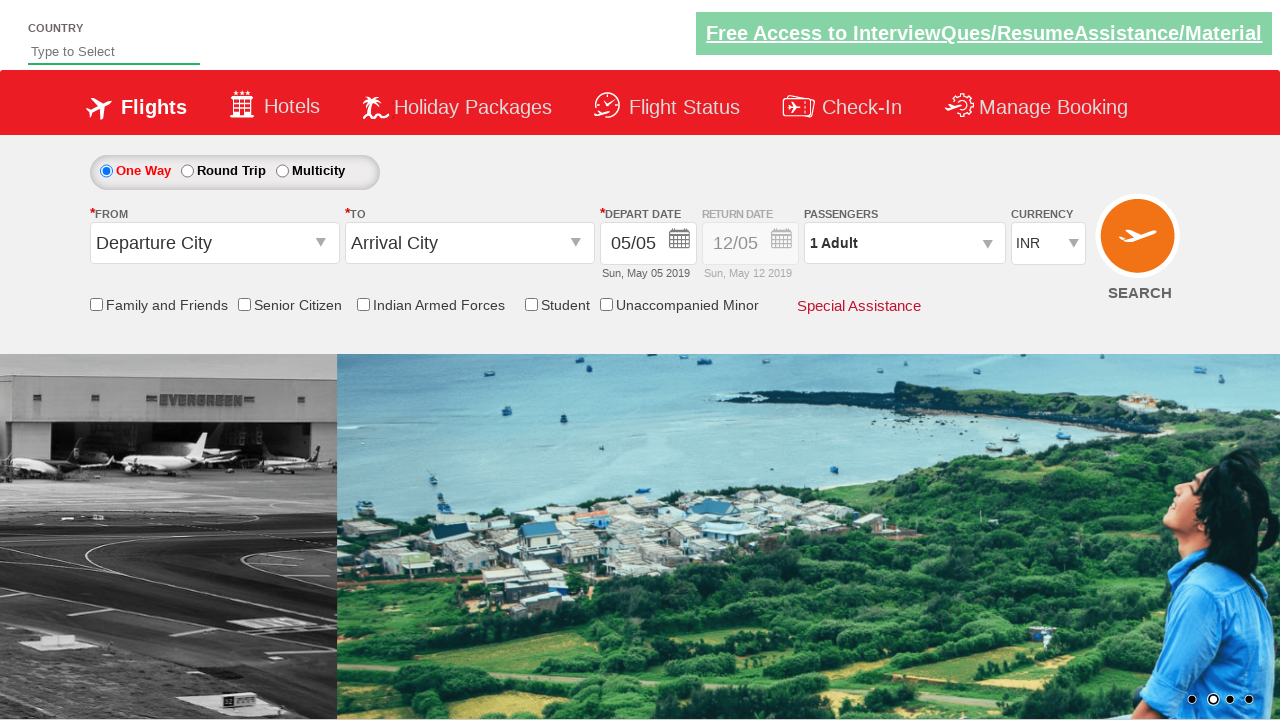

Navigated to https://rahulshettyacademy.com/dropdownsPractise/
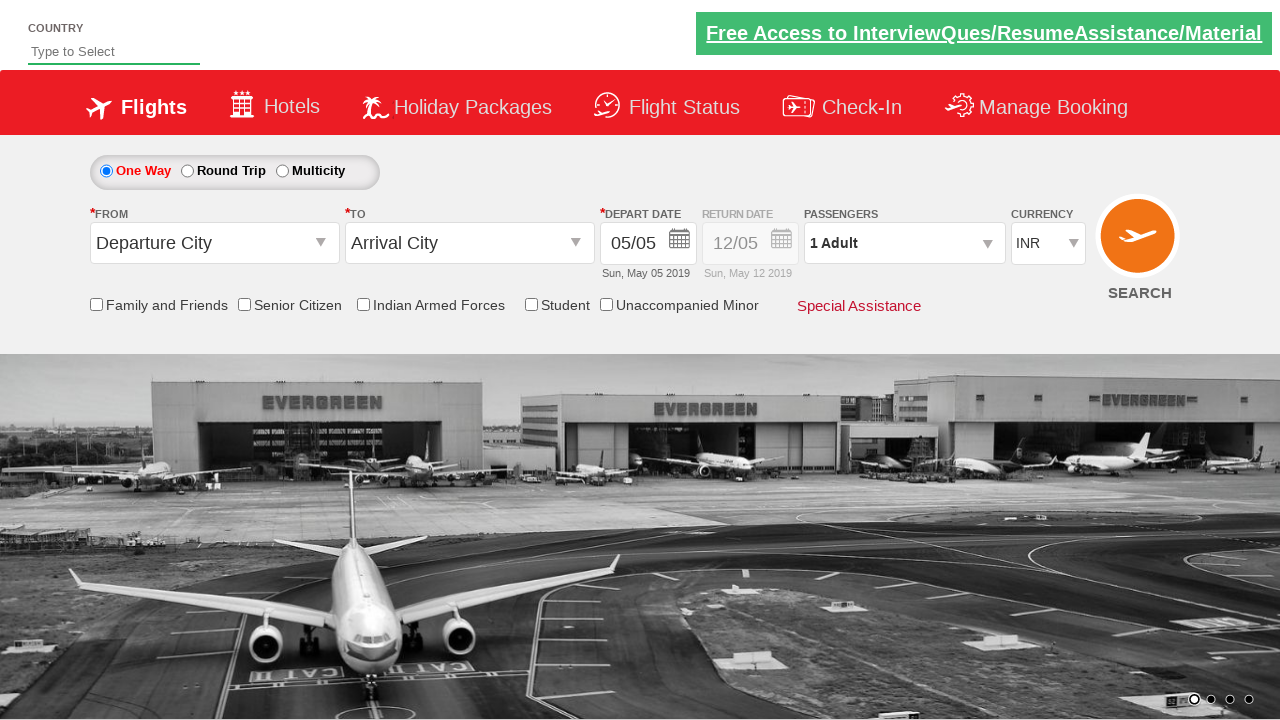

Clicked the Round Trip radio button at (187, 171) on input#ctl00_mainContent_rbtnl_Trip_1
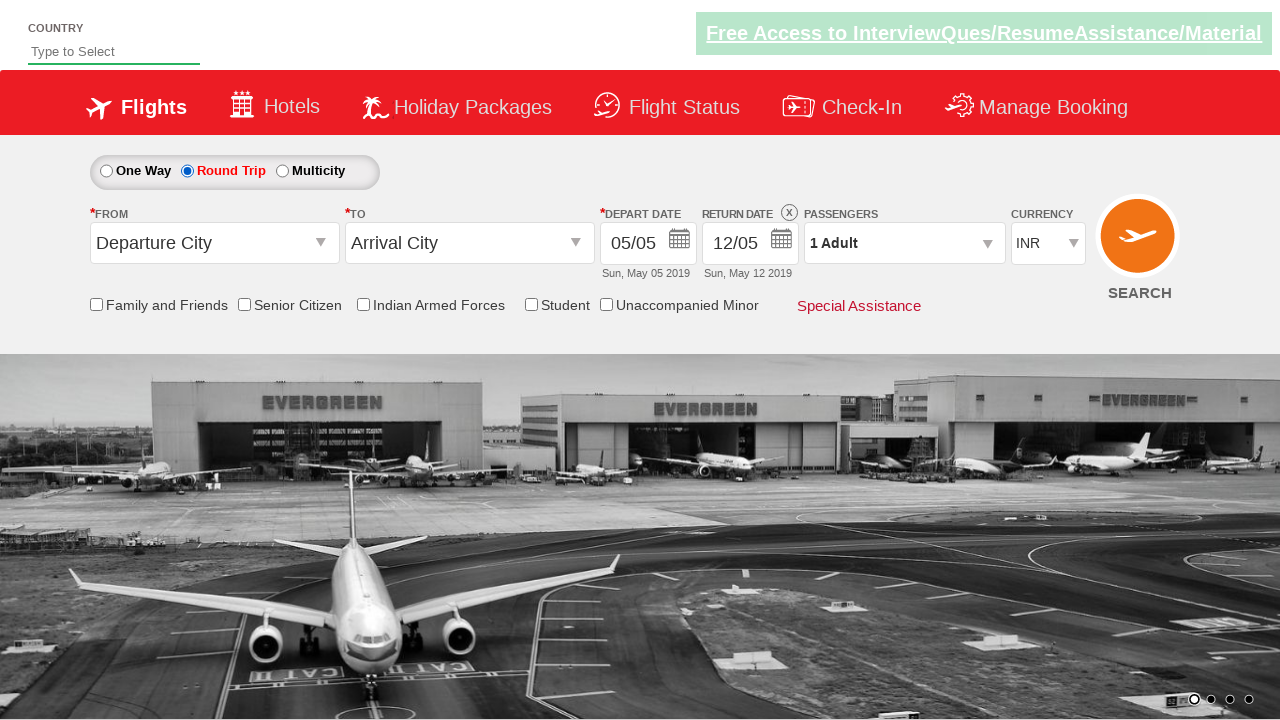

Round Trip label element is visible and ready
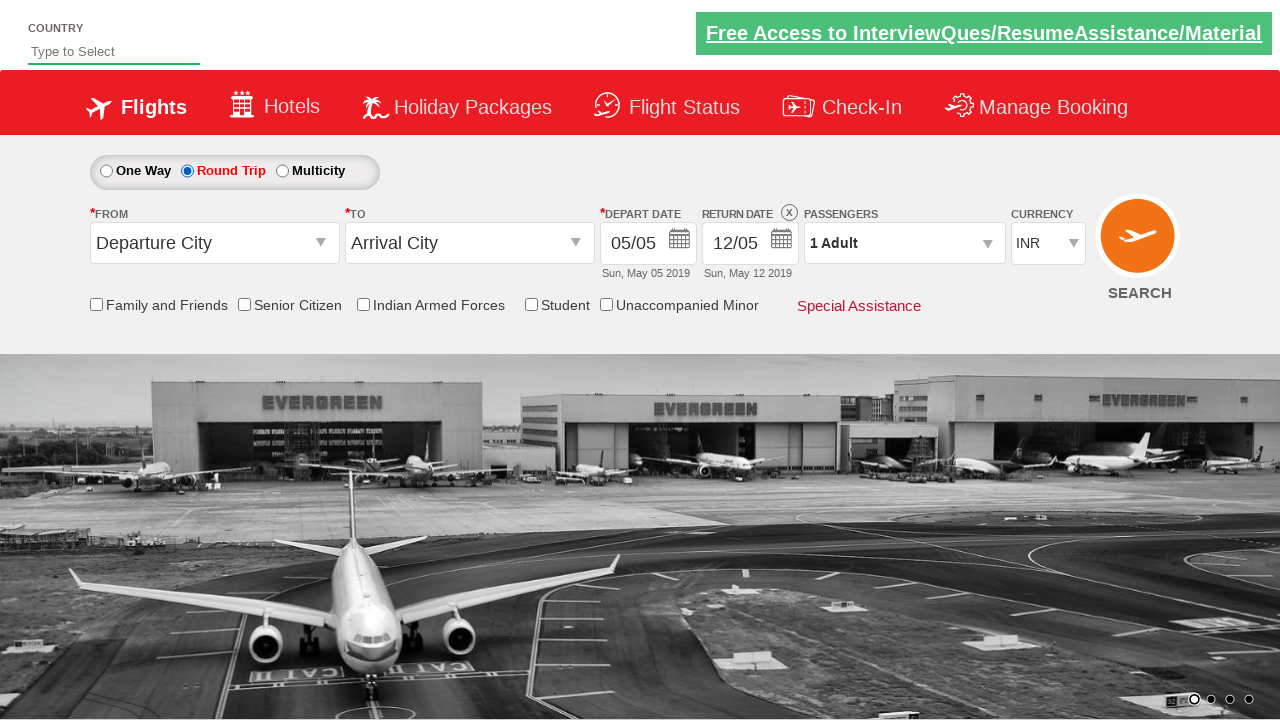

Retrieved label text content
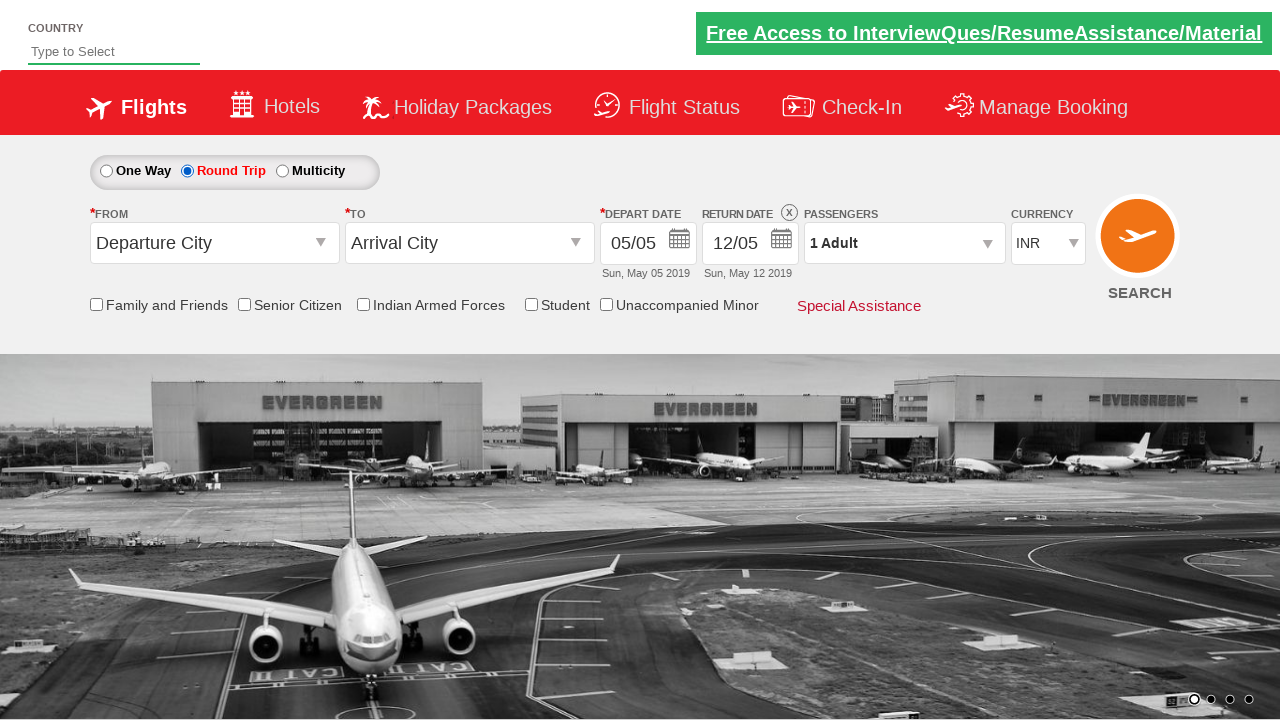

Verified that label text is 'Round Trip' - assertion passed
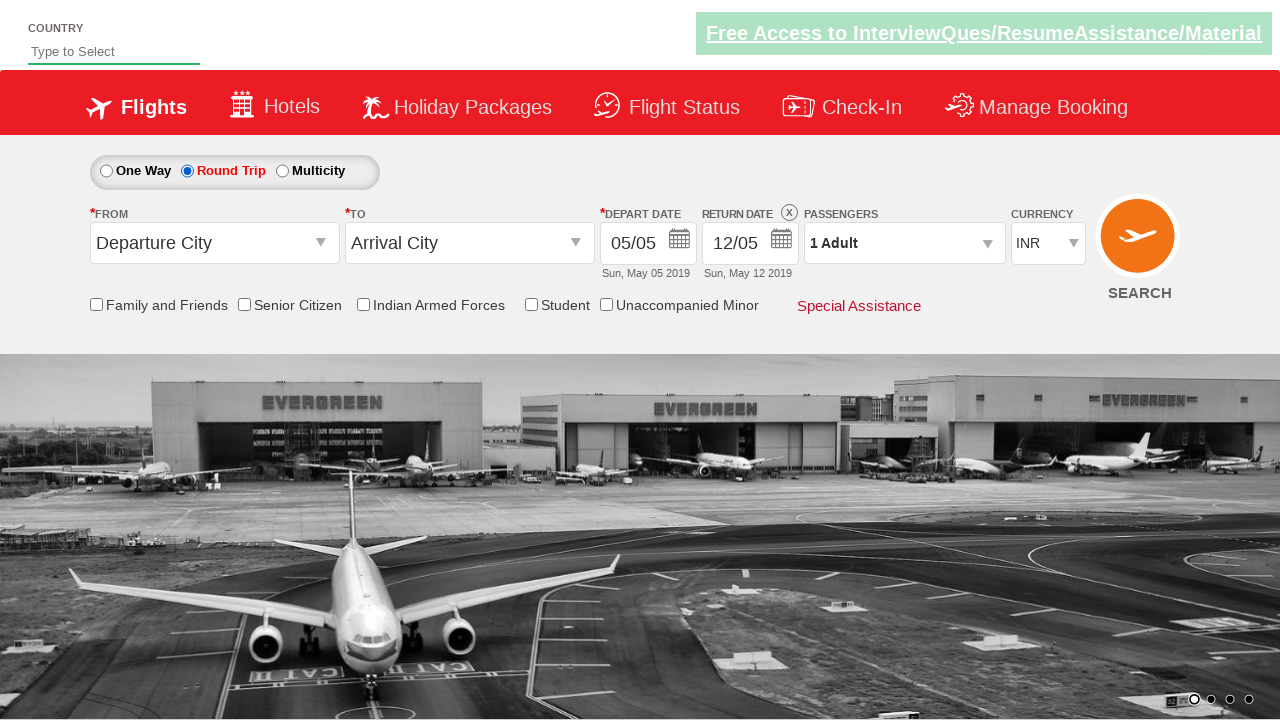

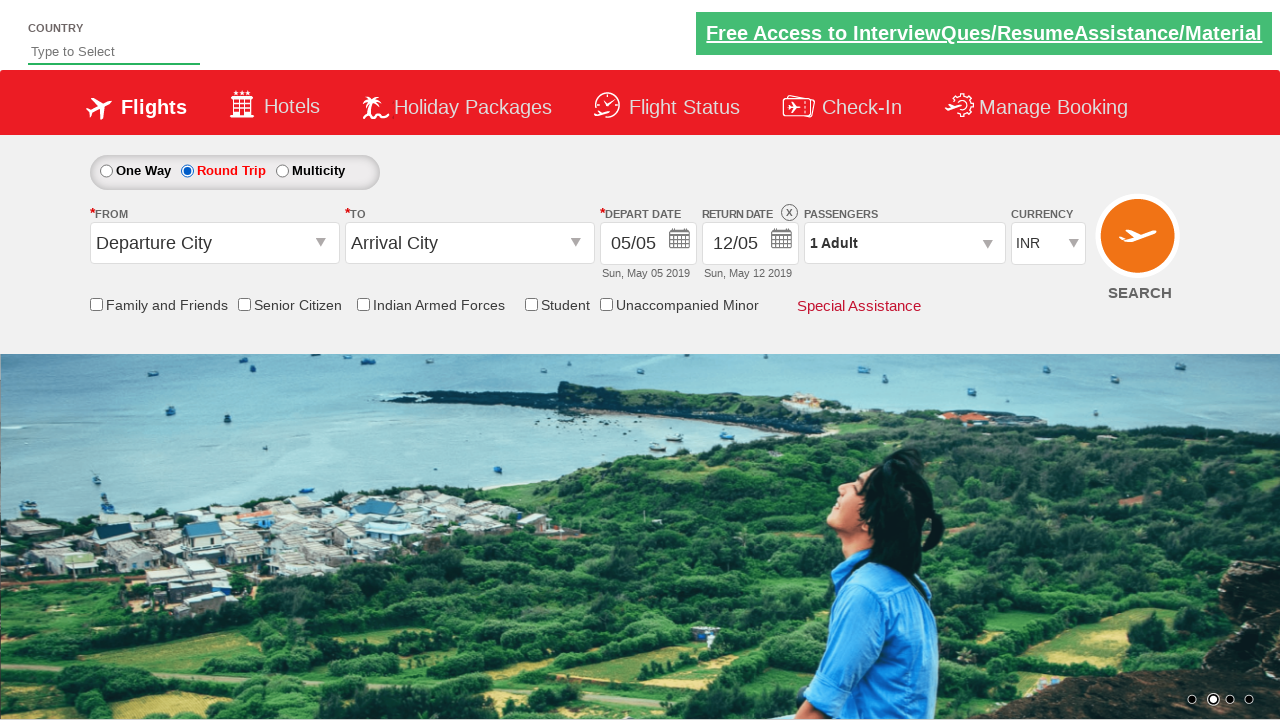